Opens main page and verifies the URL is not a sub-page

Starting URL: http://webdriverjs.christian-bromann.com/

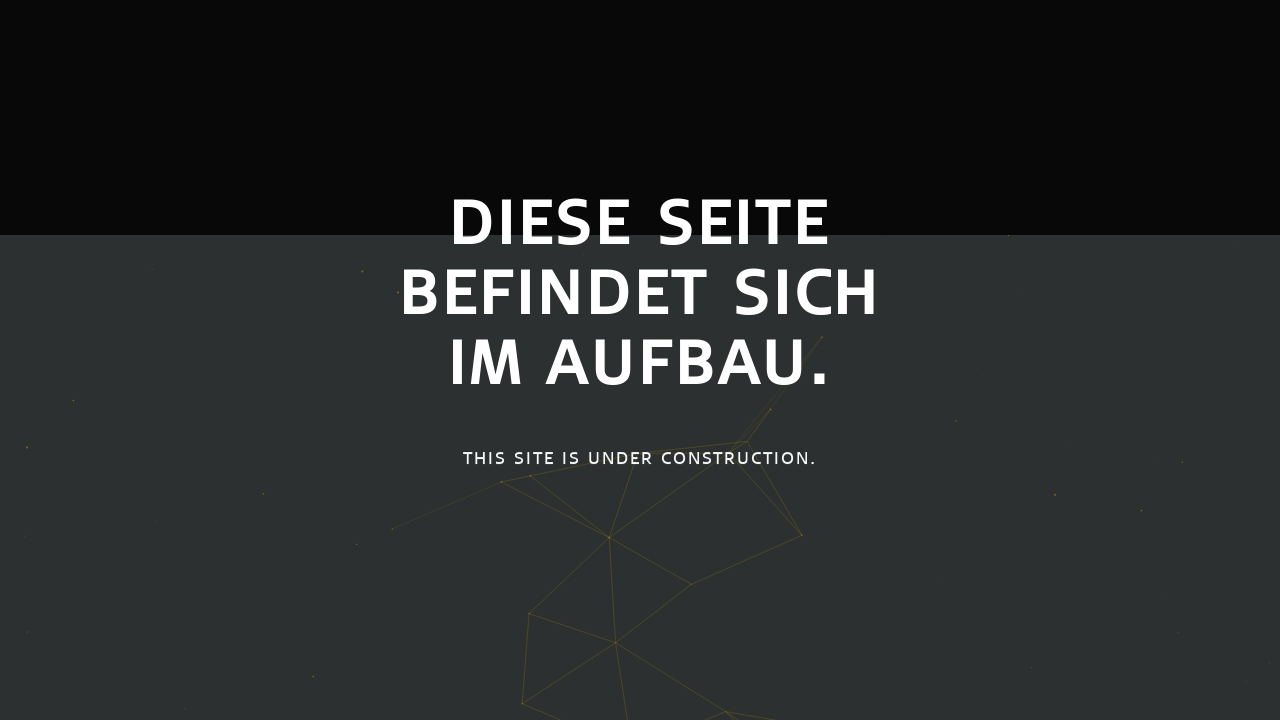

Navigated to main page http://webdriverjs.christian-bromann.com/
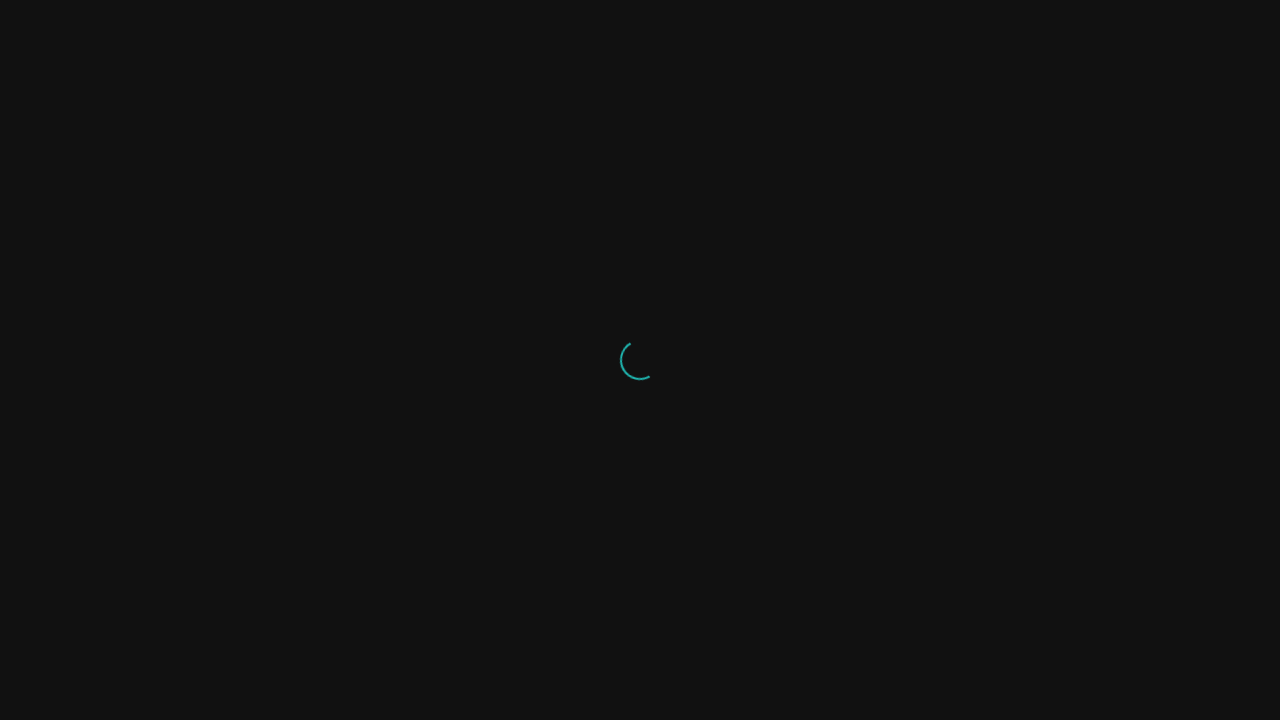

Verified URL is the main page http://webdriverjs.christian-bromann.com/
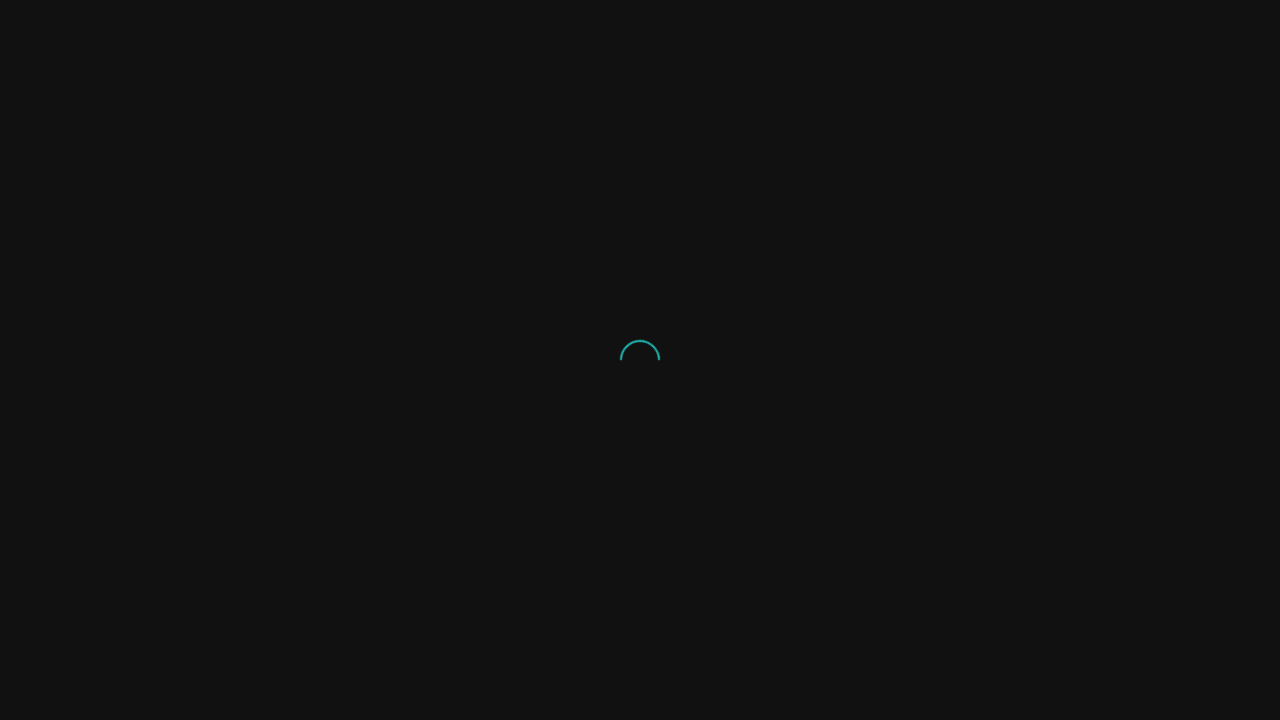

Verified URL is not a sub-page (not http://google.com)
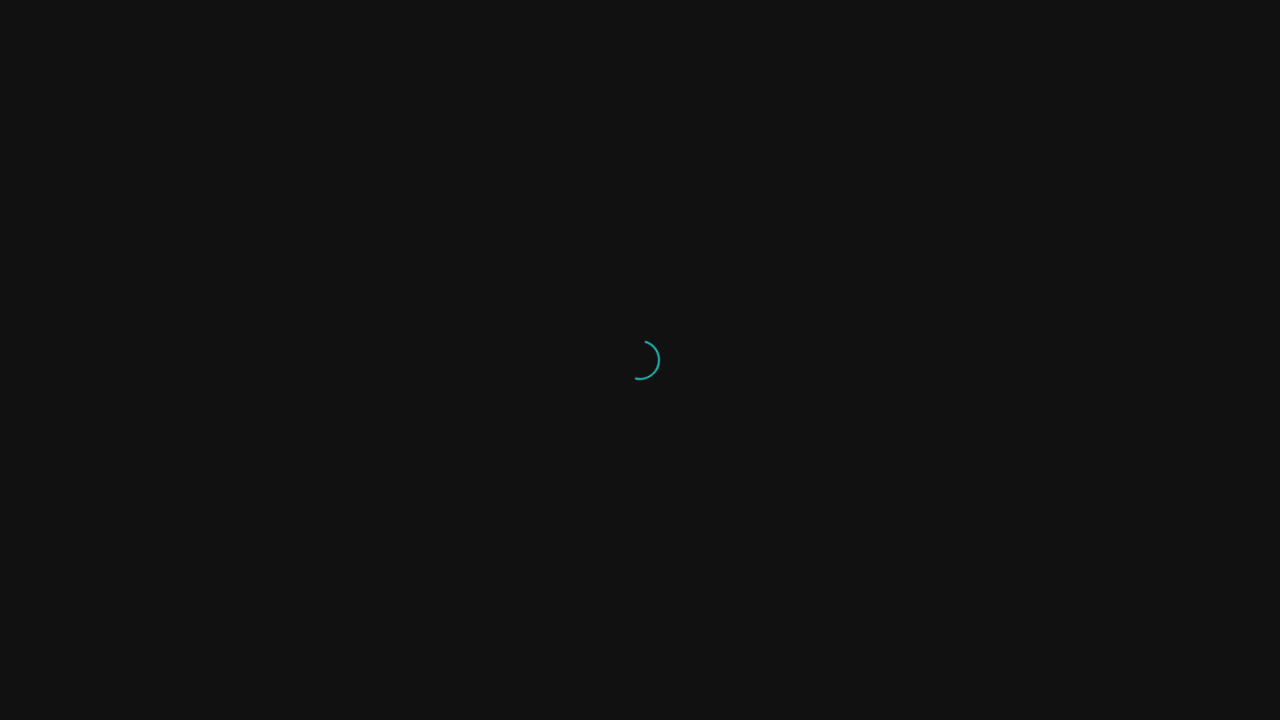

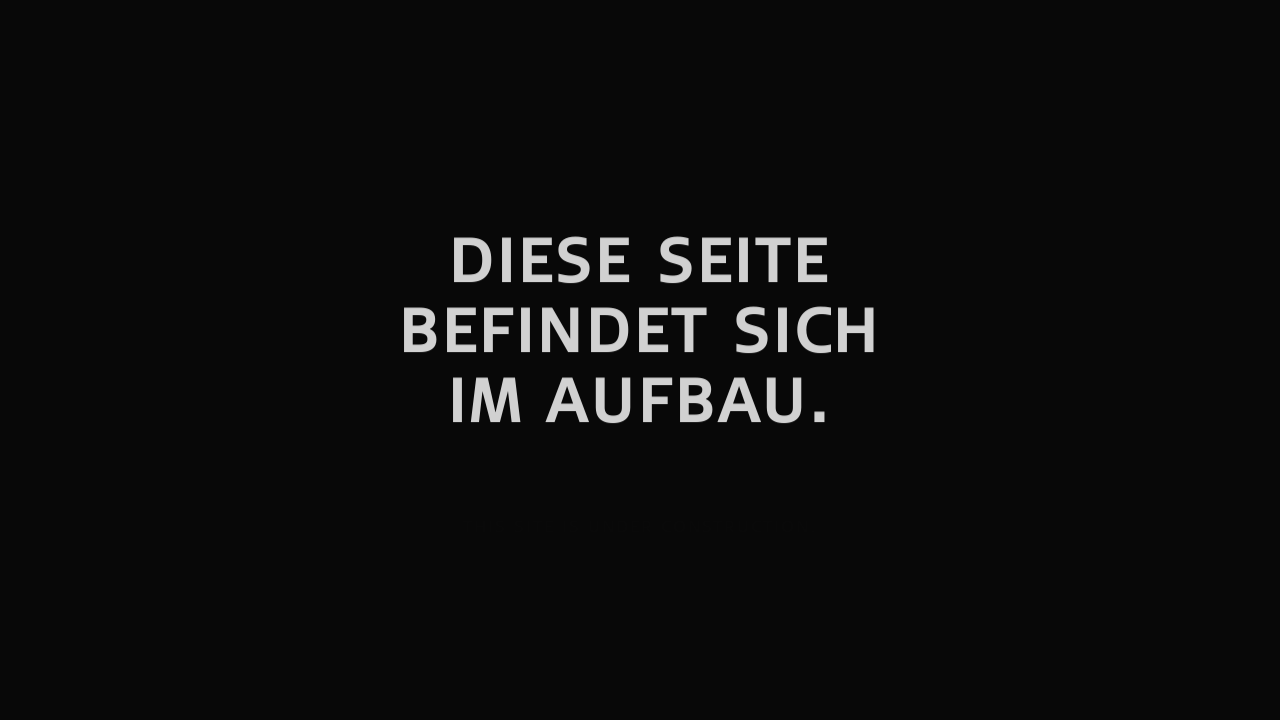